Tests navigation to password reset form with Login tab active

Starting URL: https://b2c.passport.rt.ru

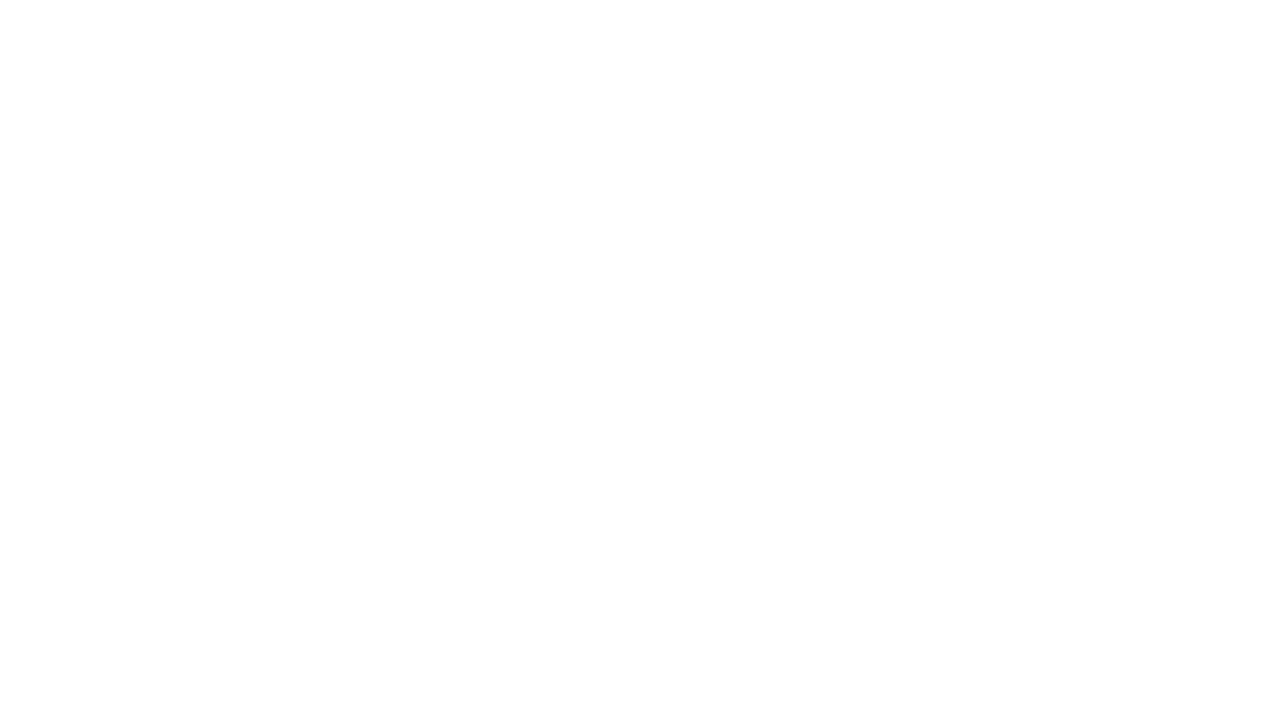

Clicked Login tab at (930, 171) on #t-btn-tab-login
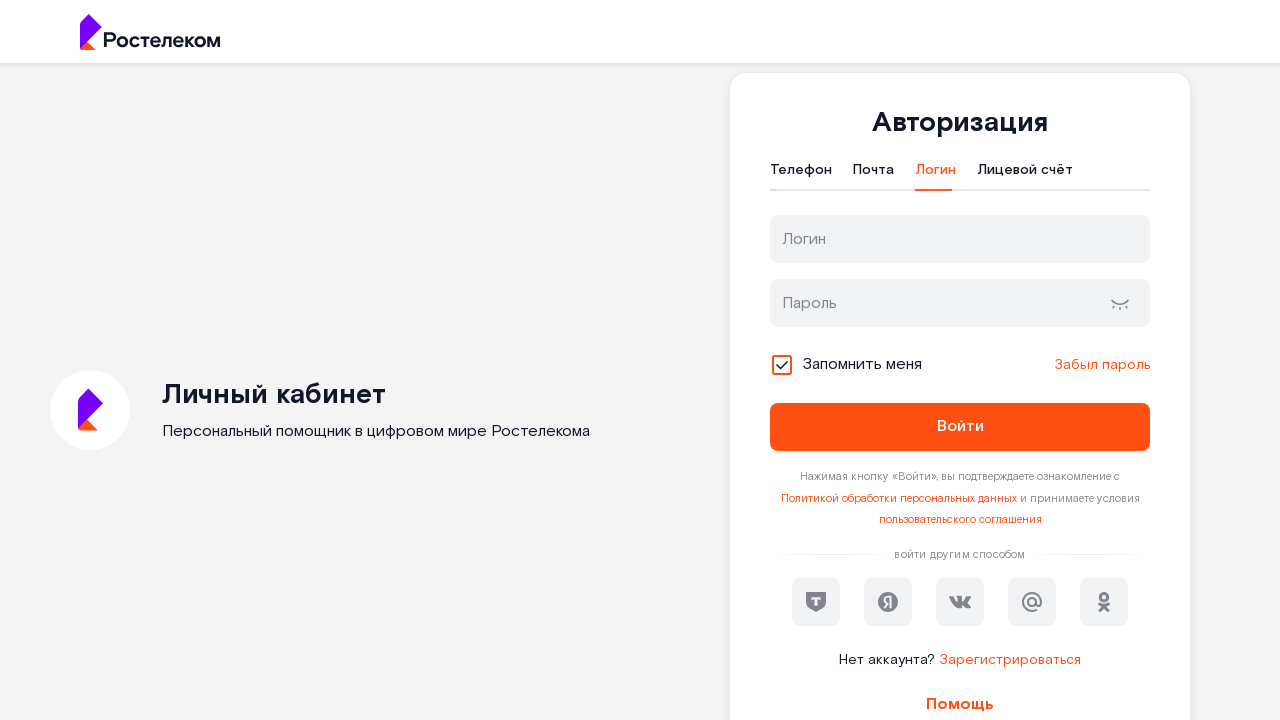

Verified Login tab is active
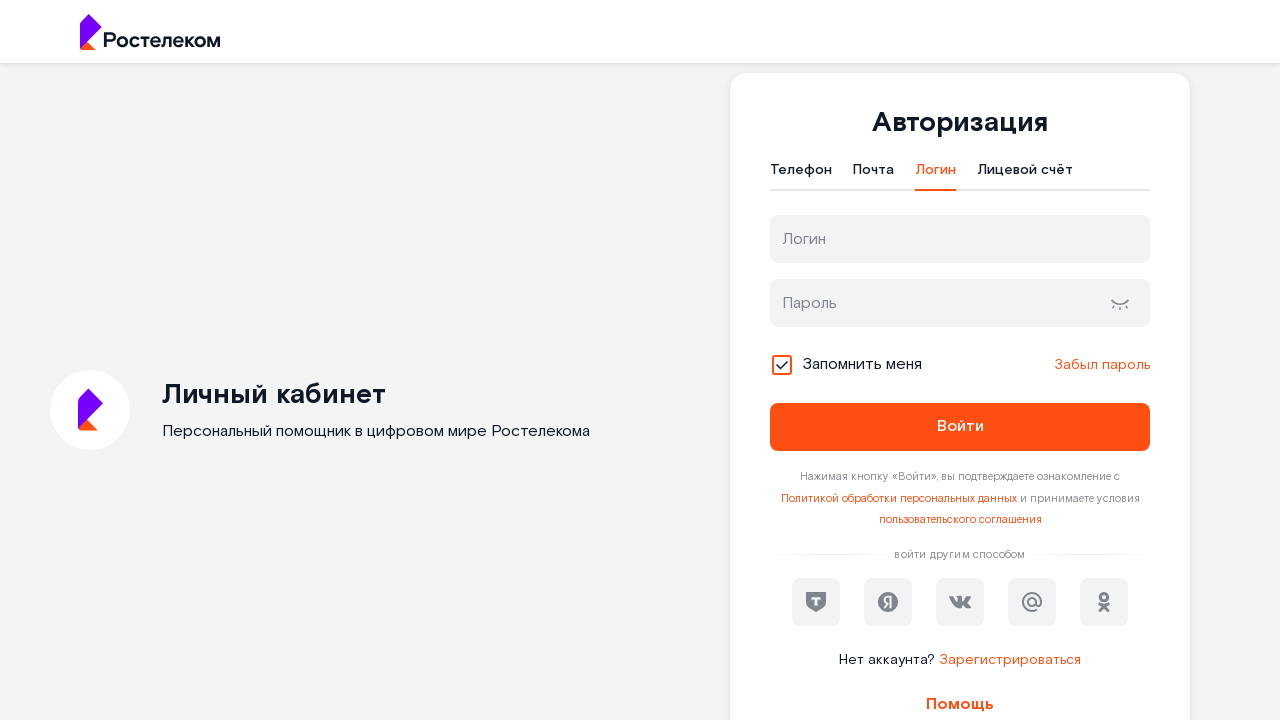

Clicked forgot password link at (1102, 365) on #forgot_password
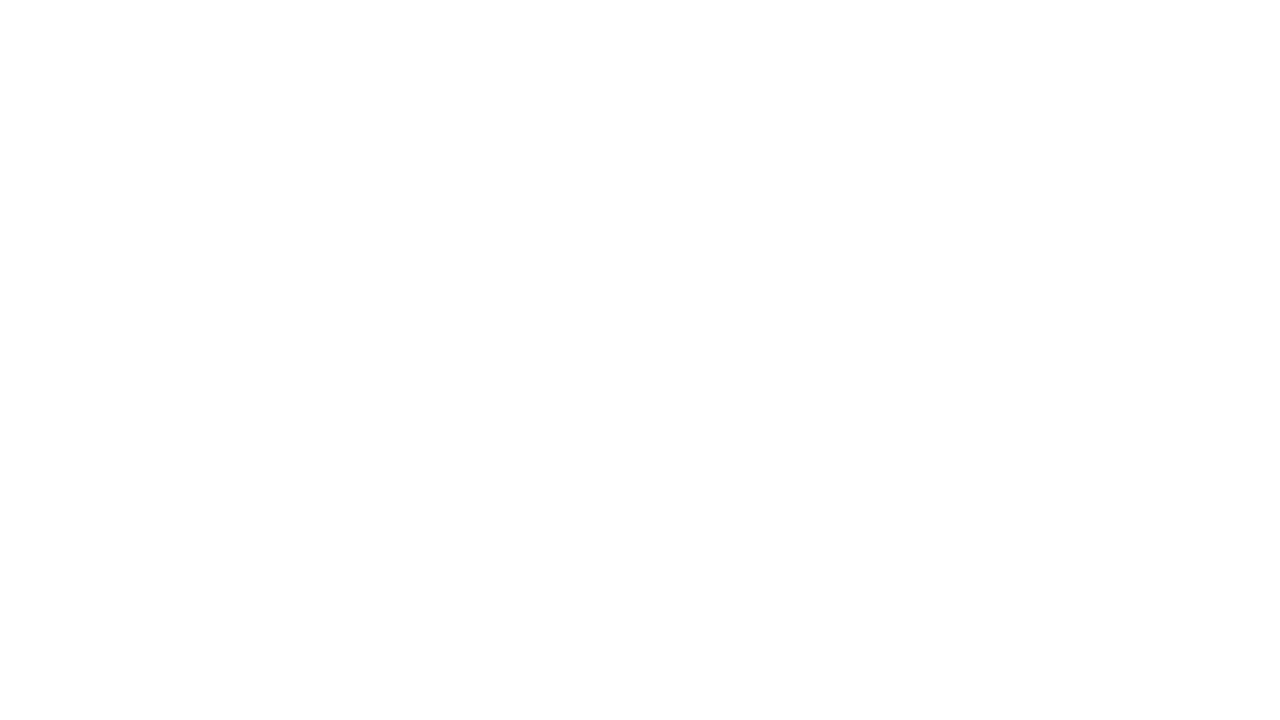

Password reset form loaded (Восстановление пароля text appeared)
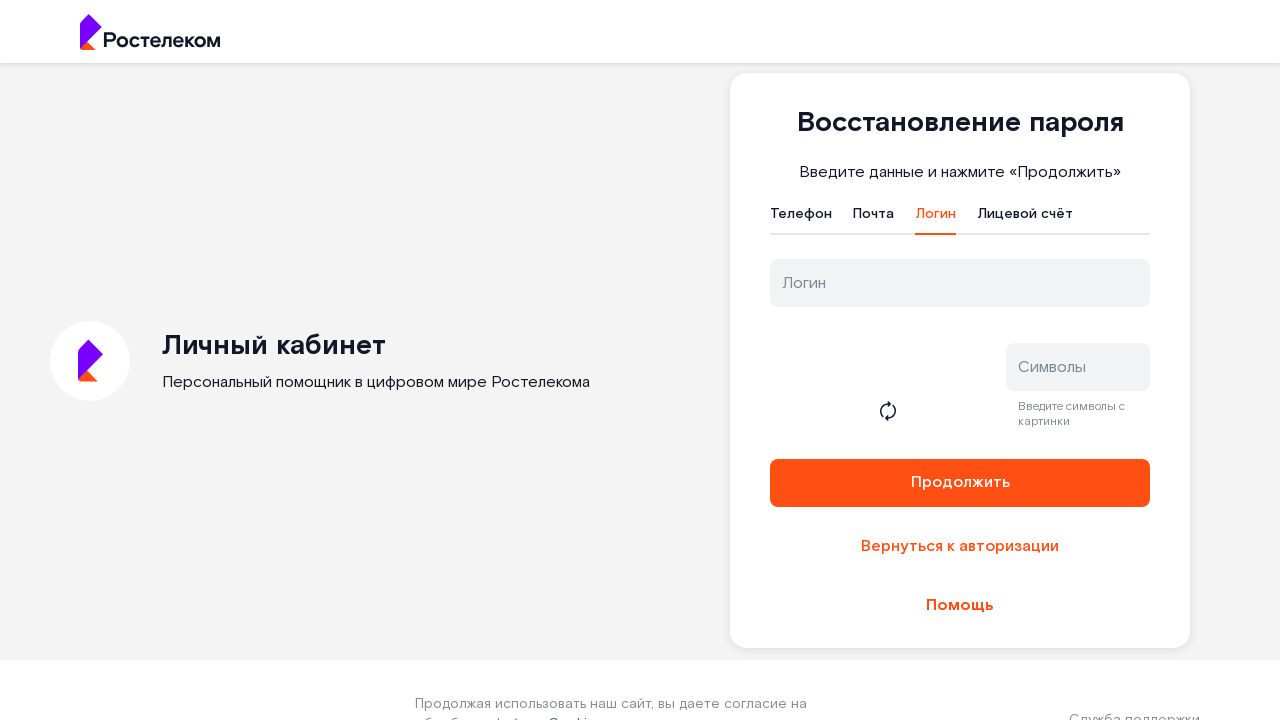

Verified Login tab remains active after navigation to password reset form
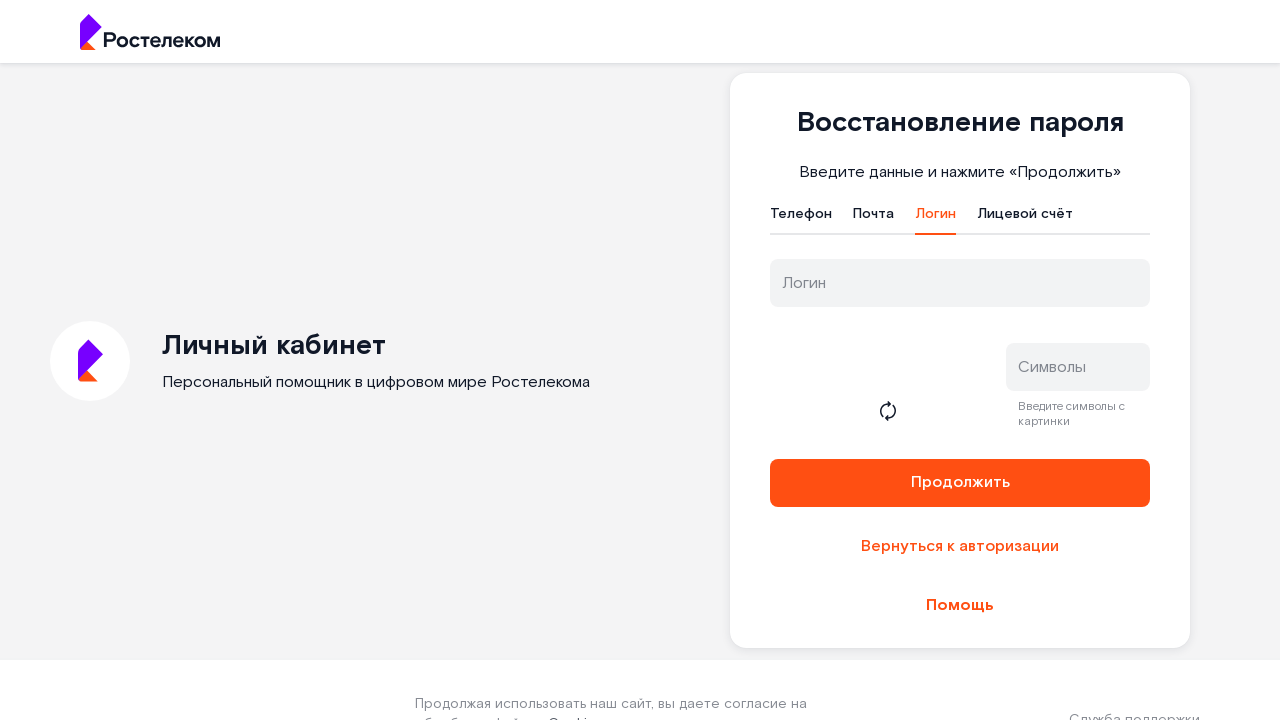

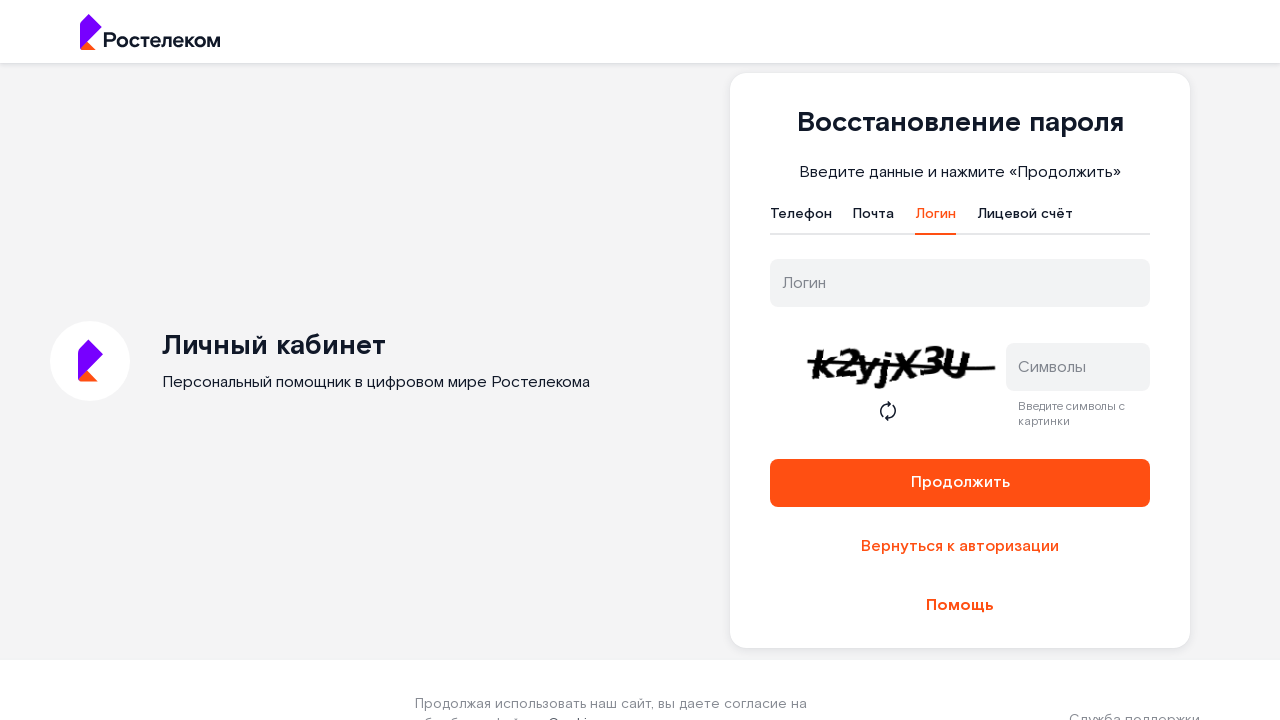